Tests API PUT request using Playwright's request context to update user data

Starting URL: https://reqres.in/api/users/2

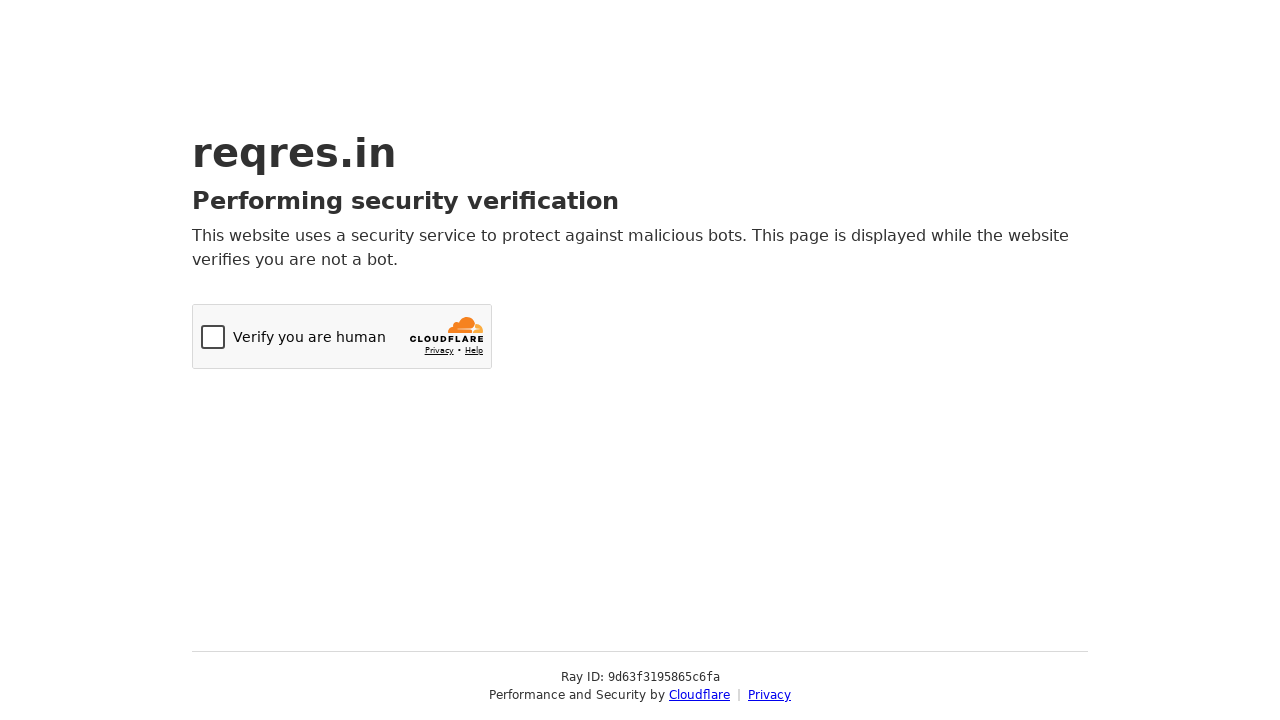

Navigated to https://reqres.in/
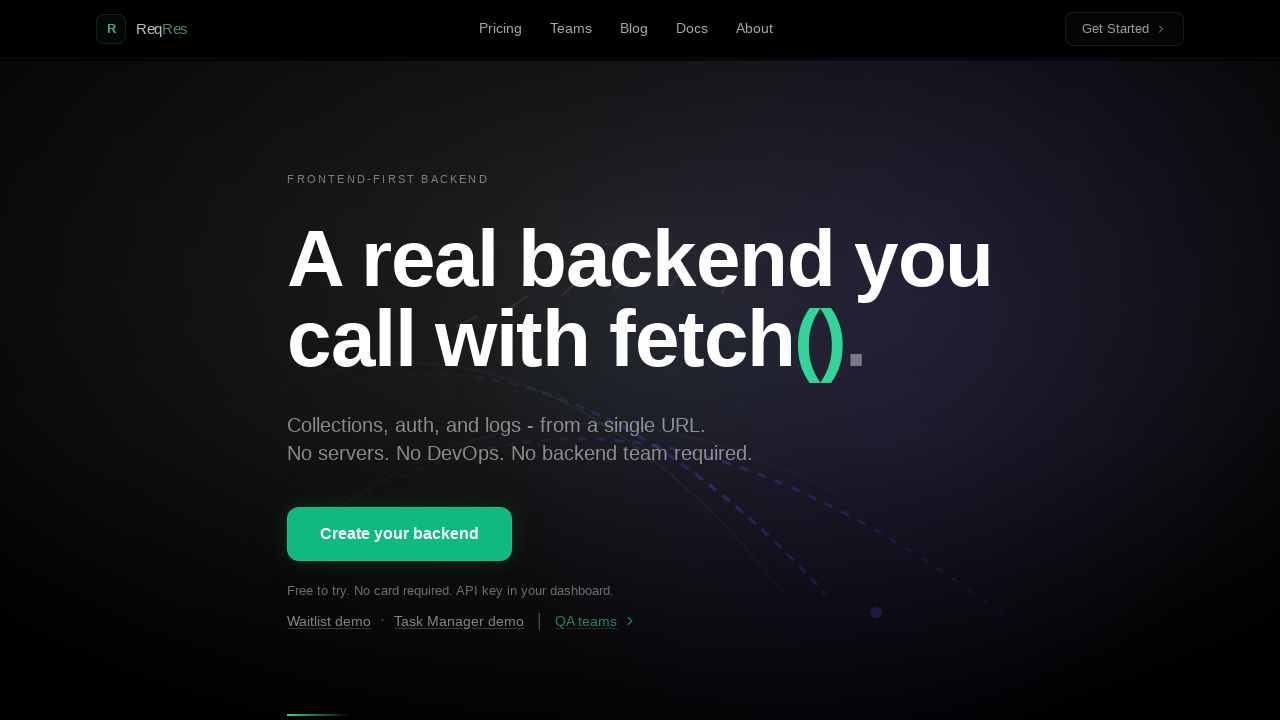

Waited for page to reach domcontentloaded state
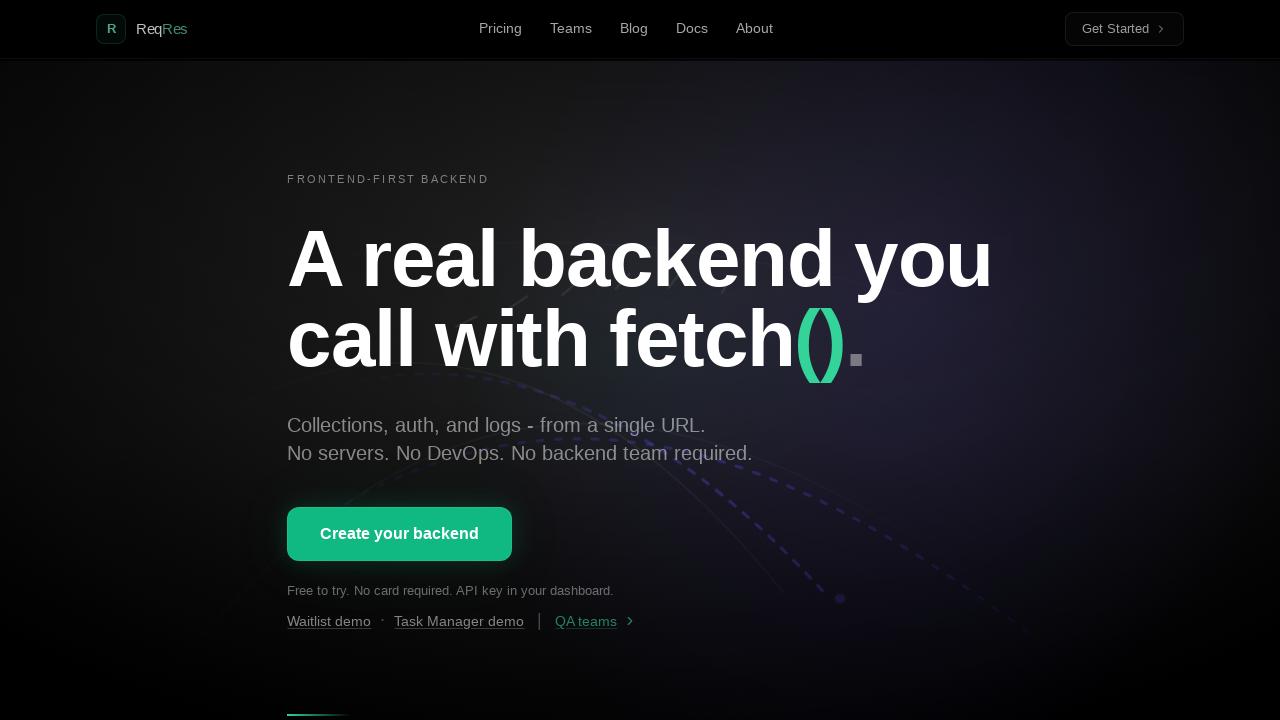

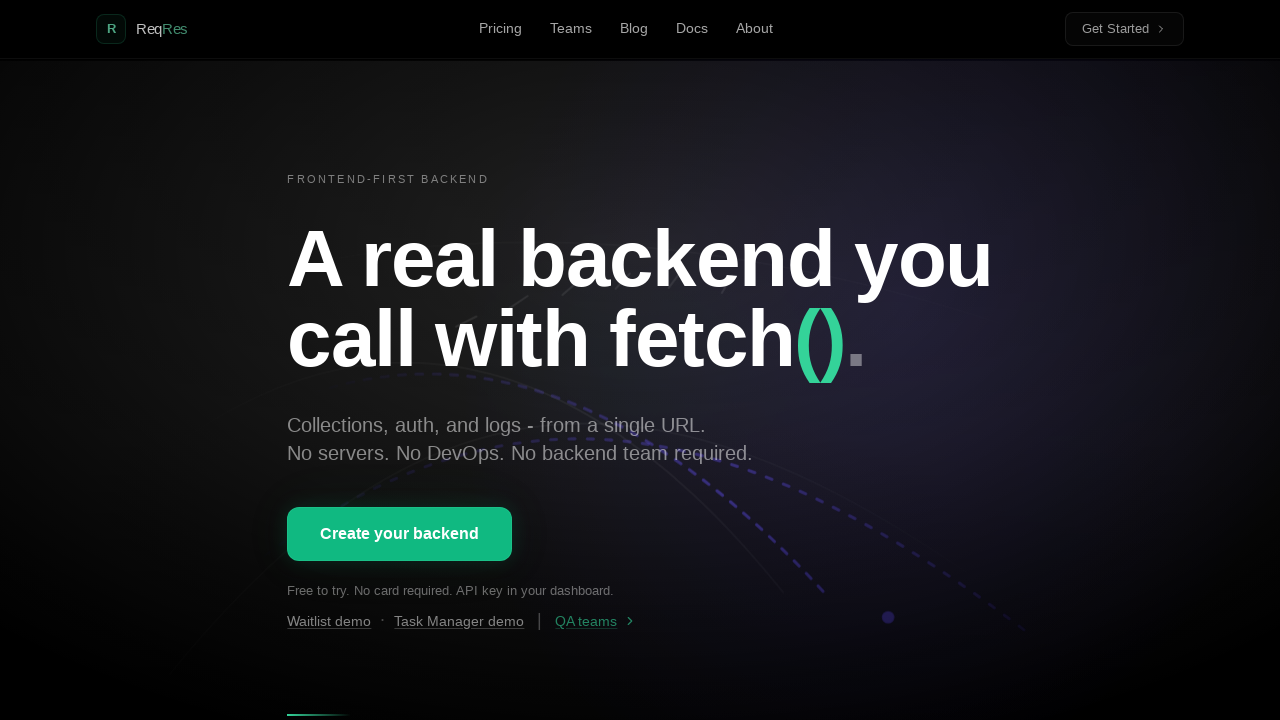